Tests form validation with password missing number "Clave.inventada" to verify password error appears

Starting URL: https://elenarivero.github.io/examen/index.html

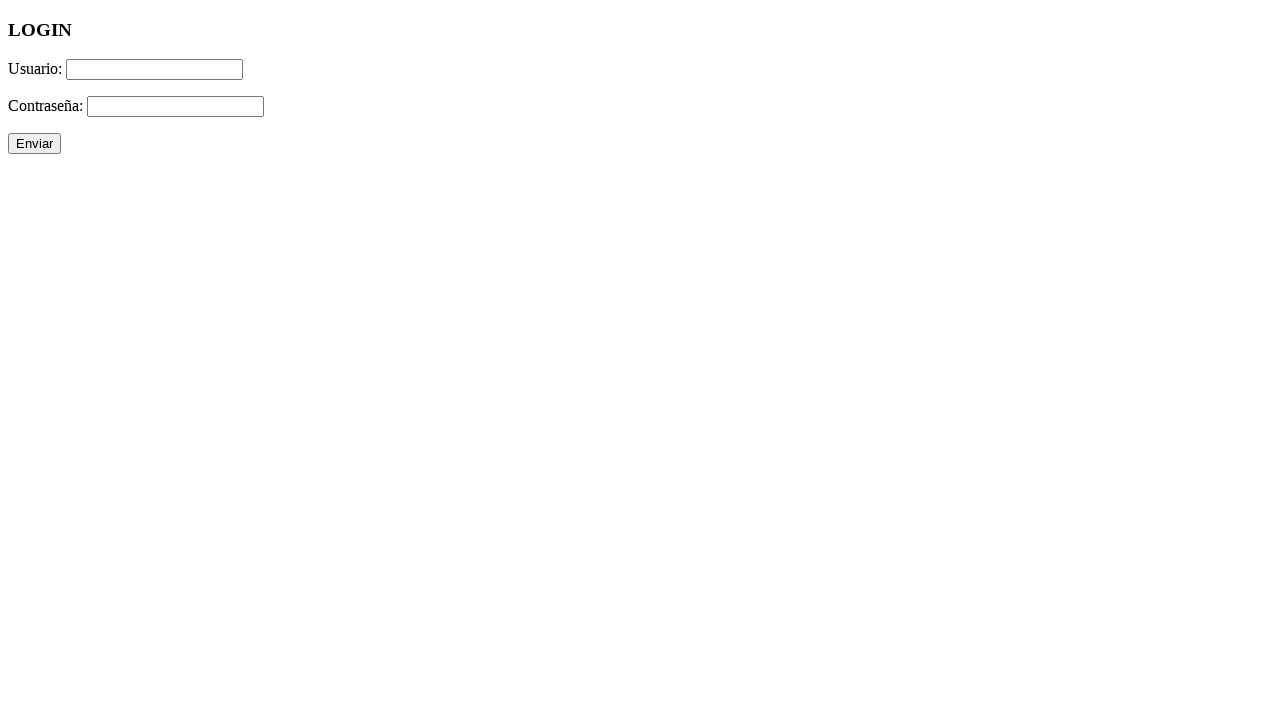

Filled username field with 'jesgarper3' on #usuario
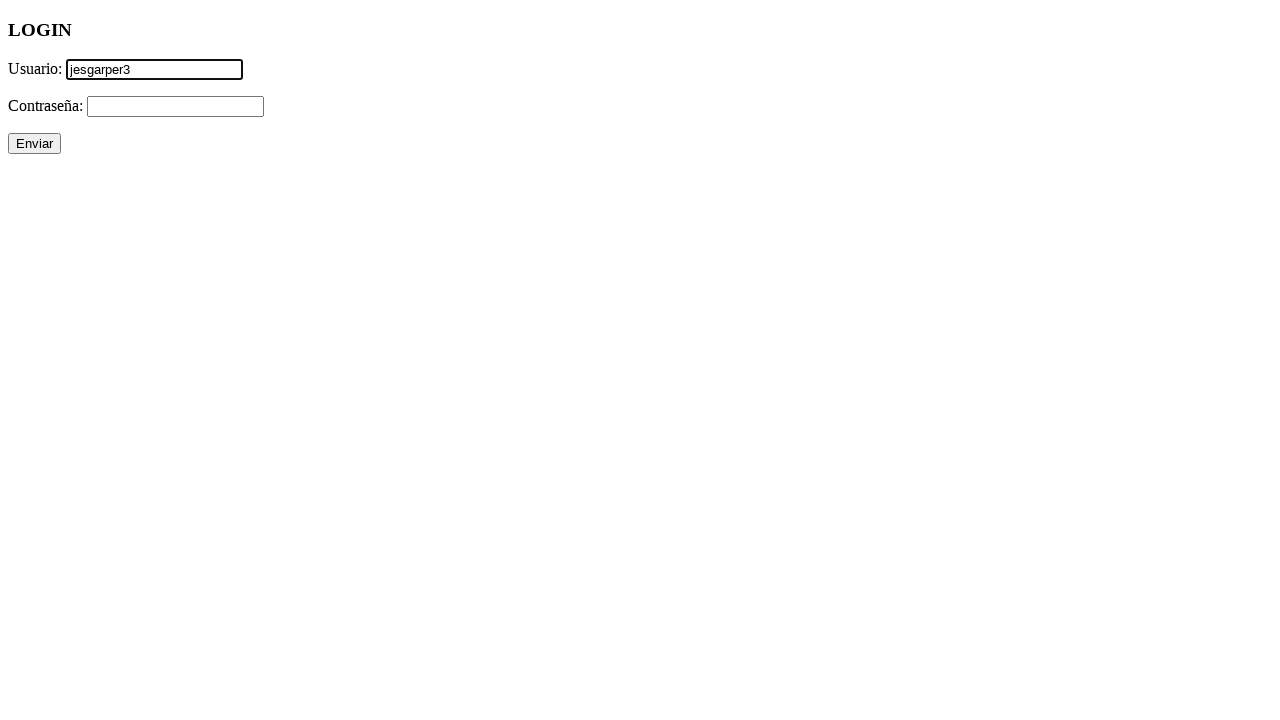

Filled password field with 'Clave.inventada' (missing number for validation) on #password
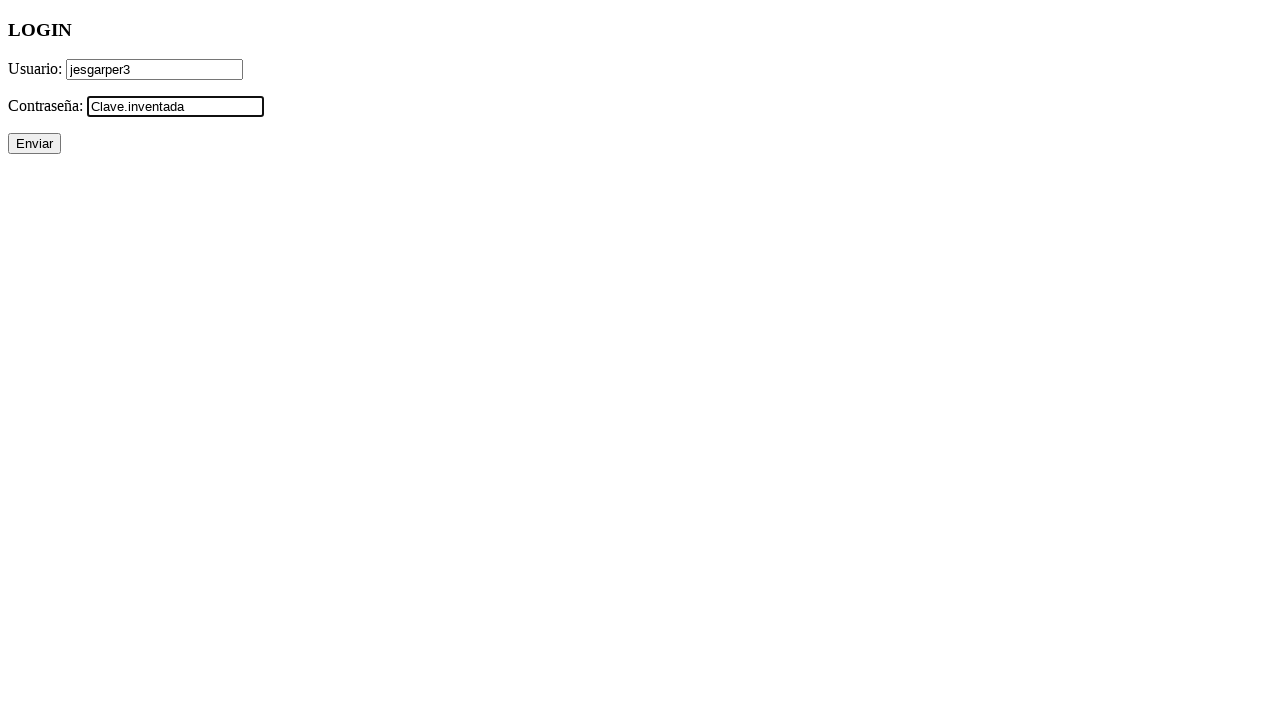

Clicked submit button to submit form at (34, 144) on #enviar
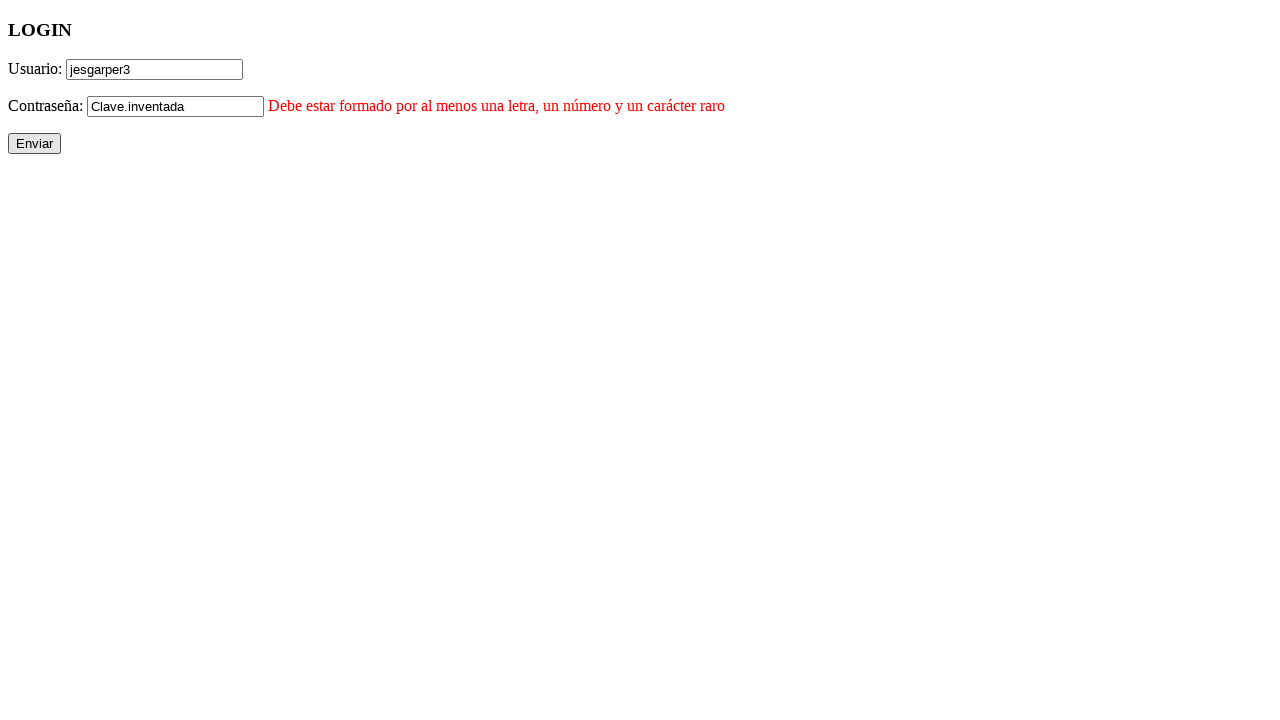

Password error message appeared as expected
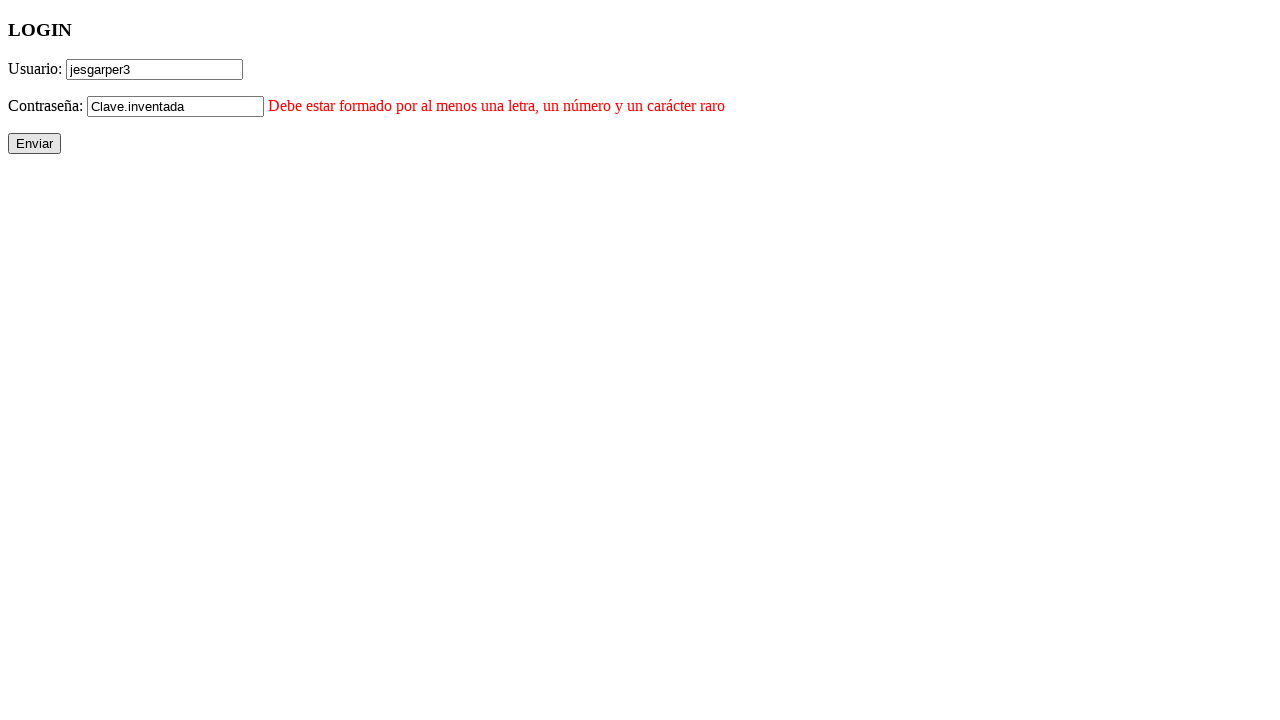

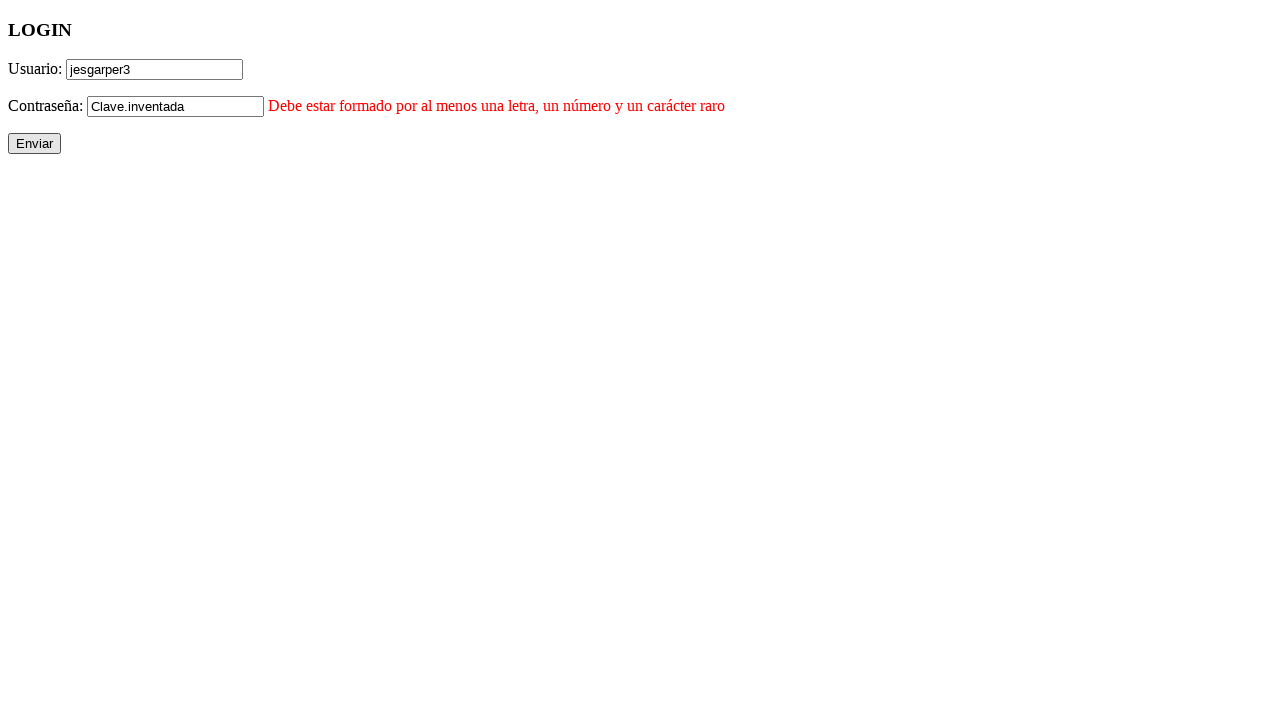